Tests JavaScript alert dialog functionality by clicking a button that triggers an alert, then accepting it to close the dialog.

Starting URL: https://testpages.herokuapp.com/styled/alerts/alert-test.html

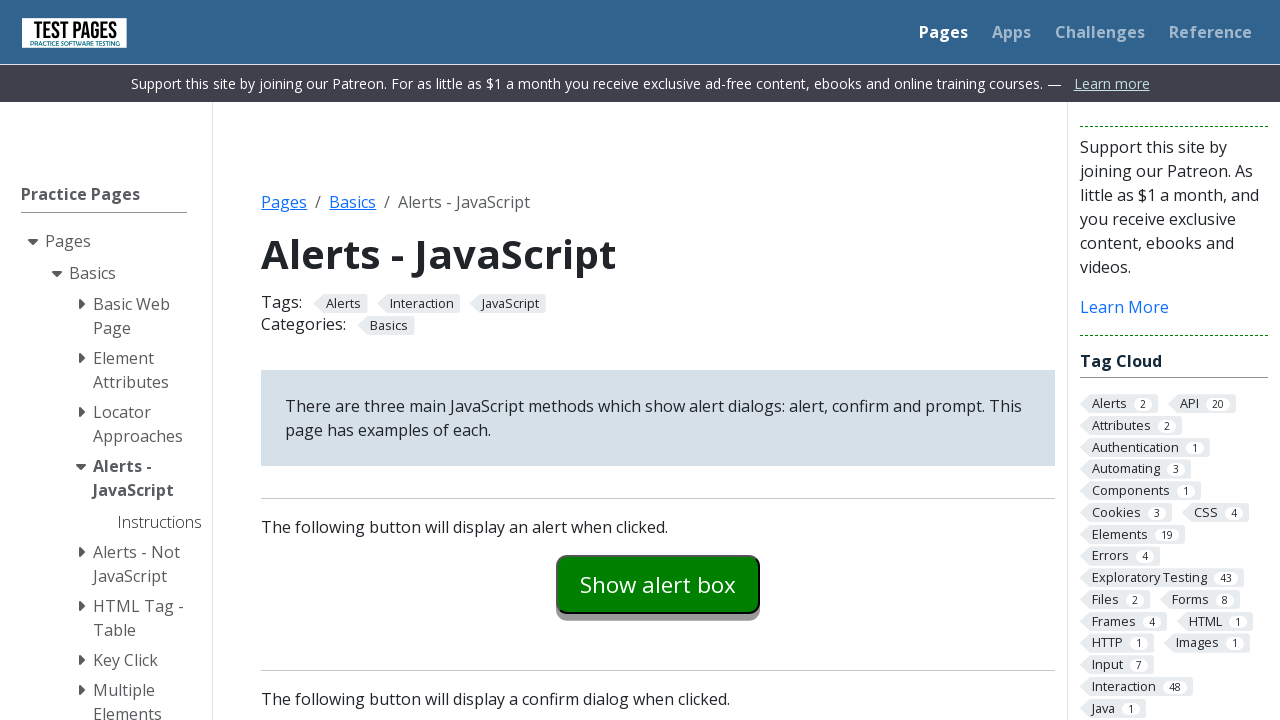

Clicked button to trigger JavaScript alert dialog at (658, 584) on #alertexamples
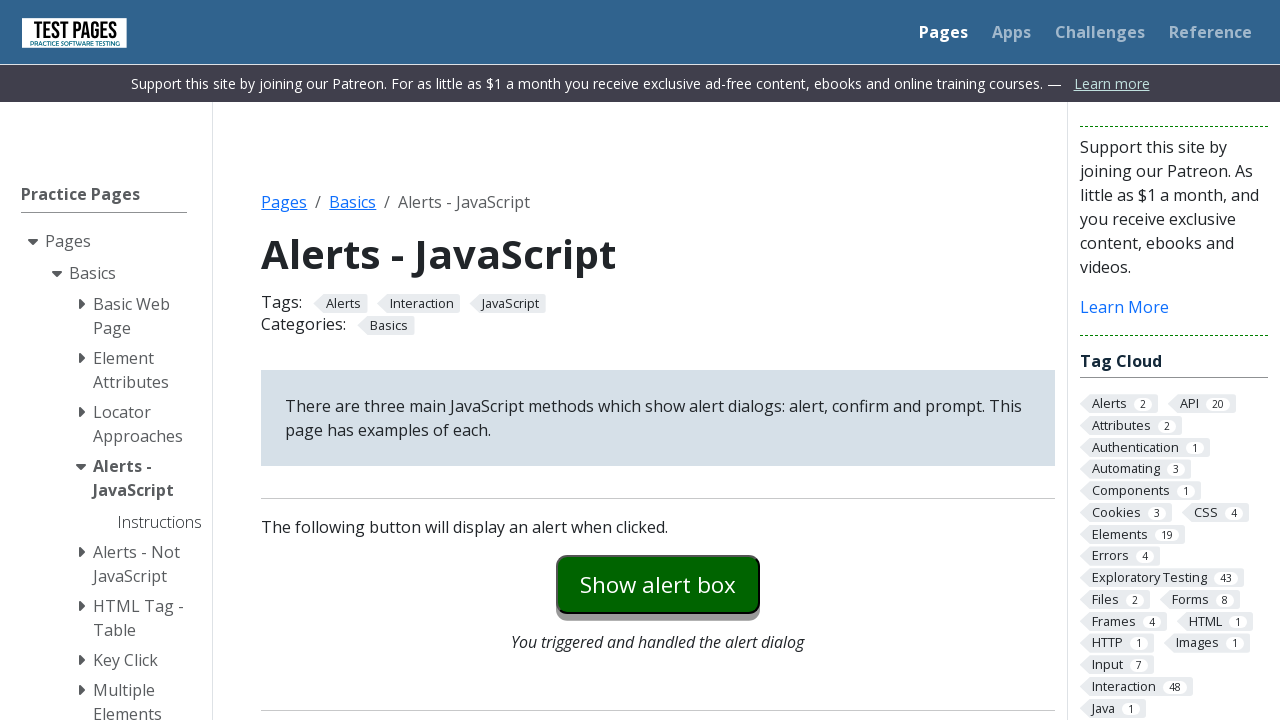

Set up dialog handler to accept alerts
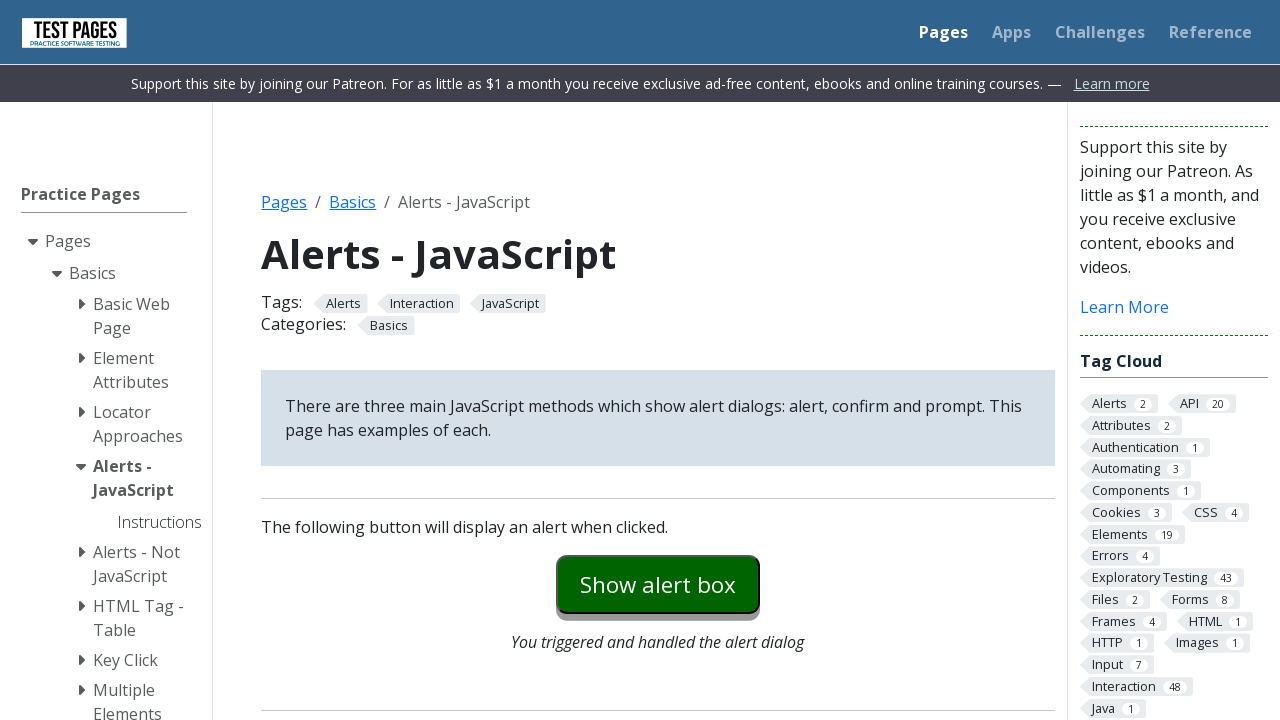

Configured custom dialog handler to print and accept alerts
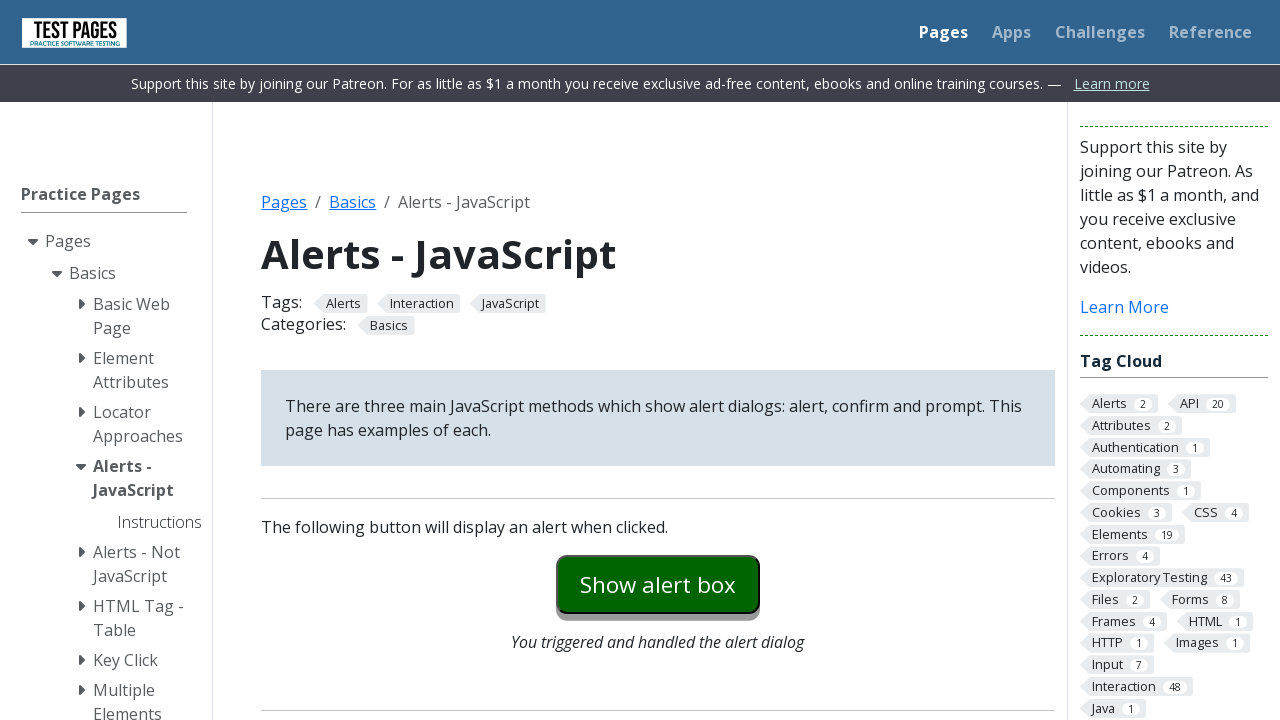

Clicked button again to trigger alert with handler ready at (658, 584) on #alertexamples
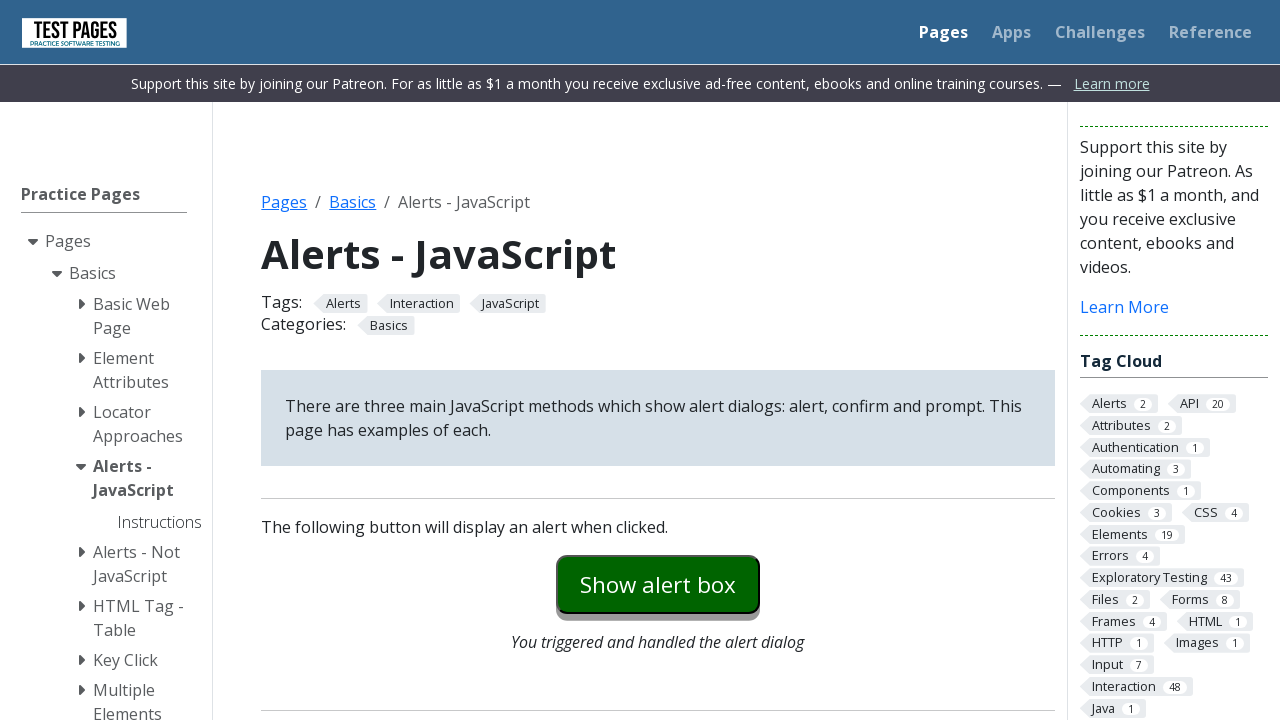

Waited for alert dialog to be fully processed
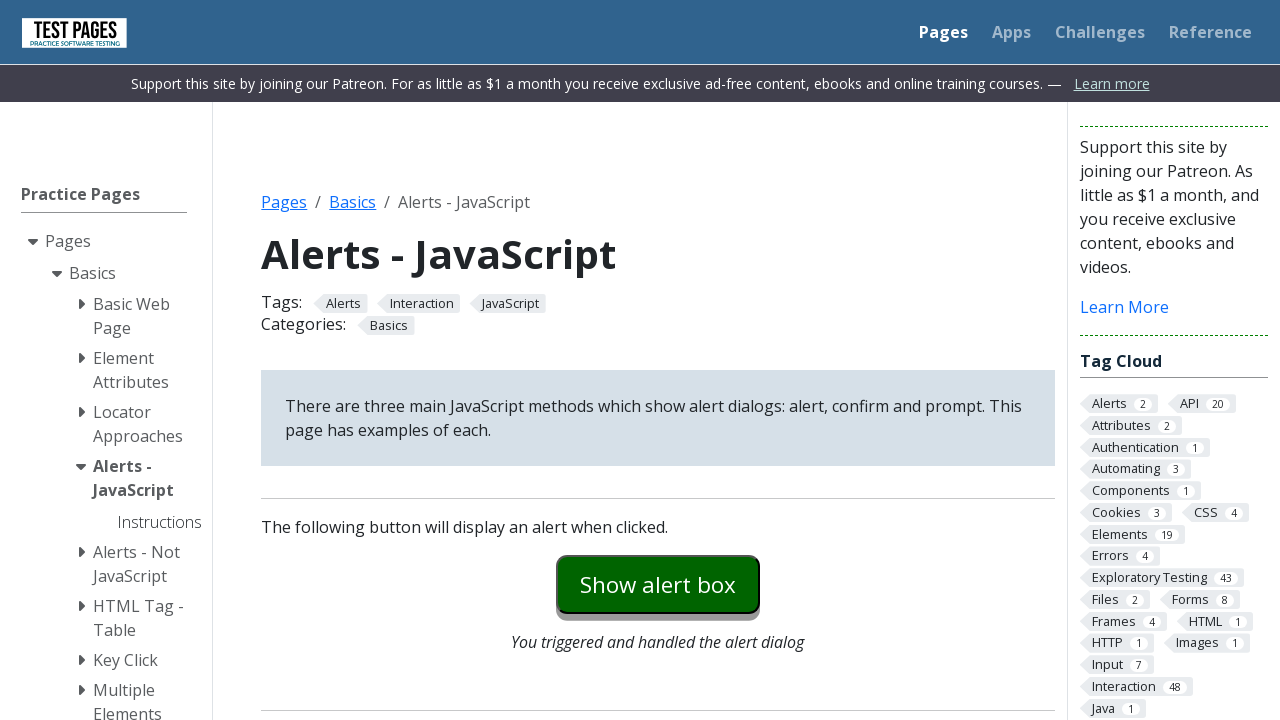

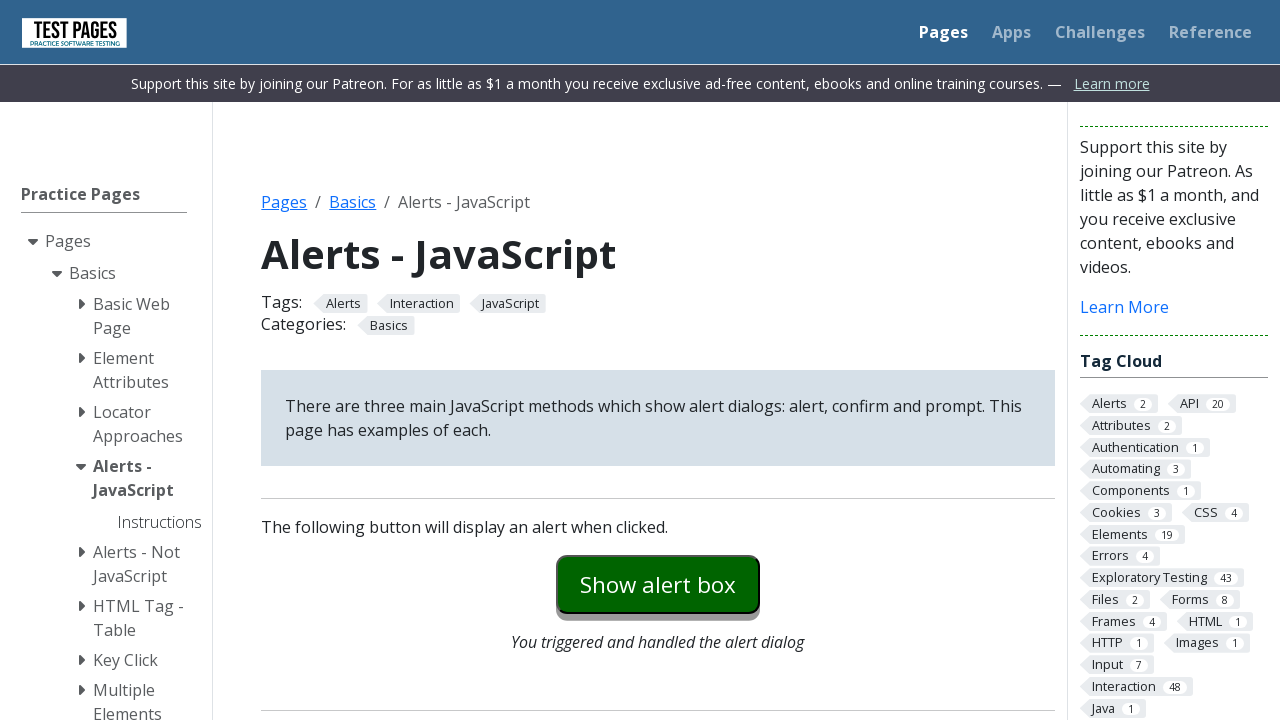